Tests user registration functionality on ParaBank demo site by filling out all registration form fields (personal info, address, contact, credentials) and submitting the form to create a new account.

Starting URL: https://parabank.parasoft.com/parabank/register.htm

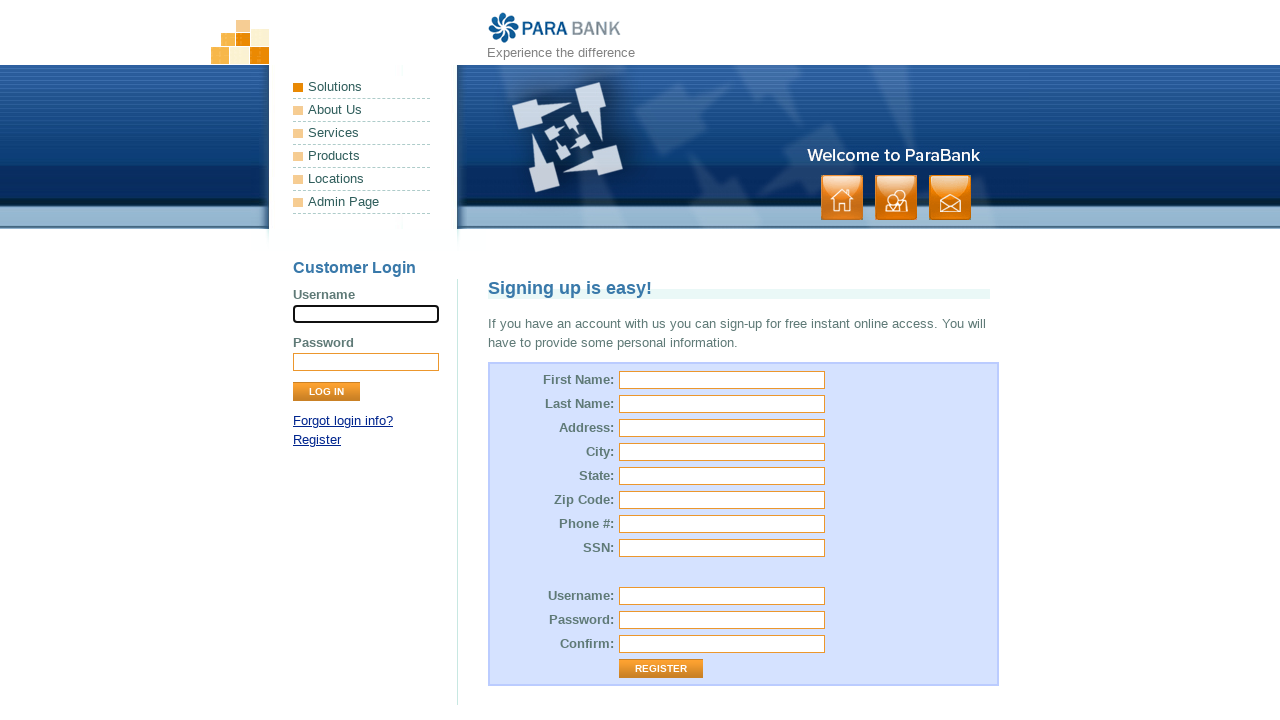

Filled first name field with 'Fathima' on #customer\.firstName
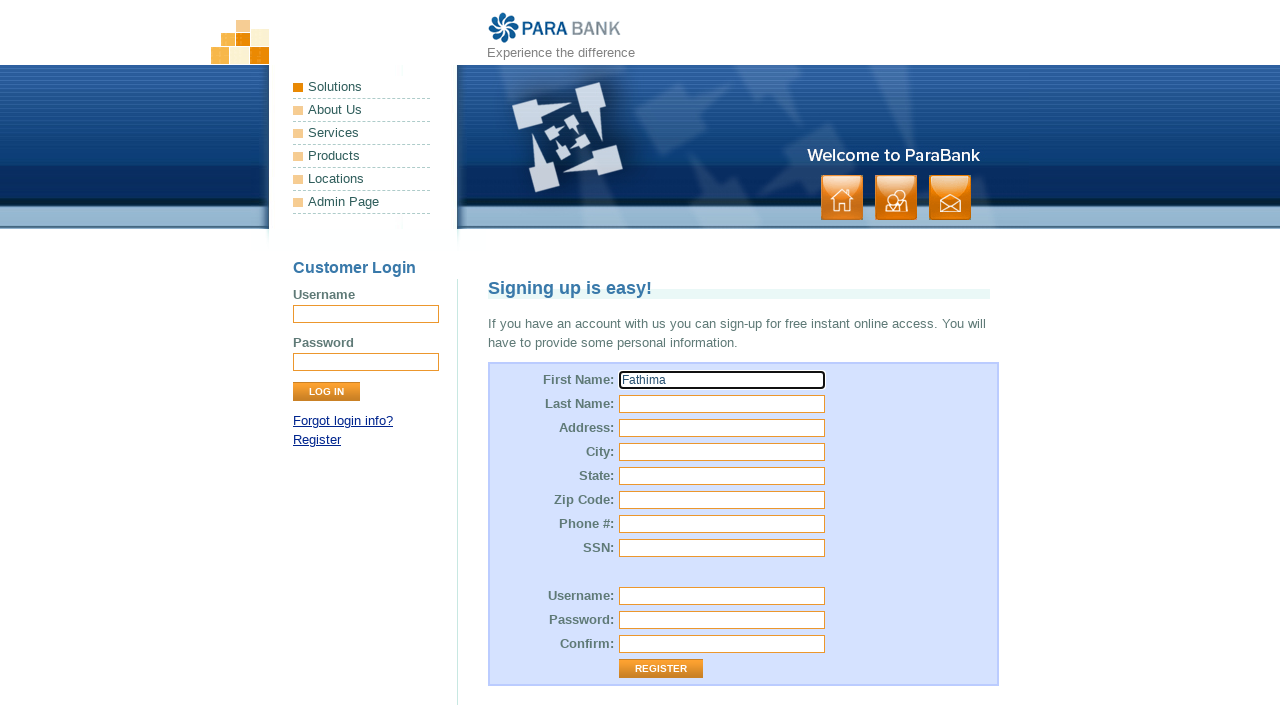

Filled last name field with 'Muhammed' on #customer\.lastName
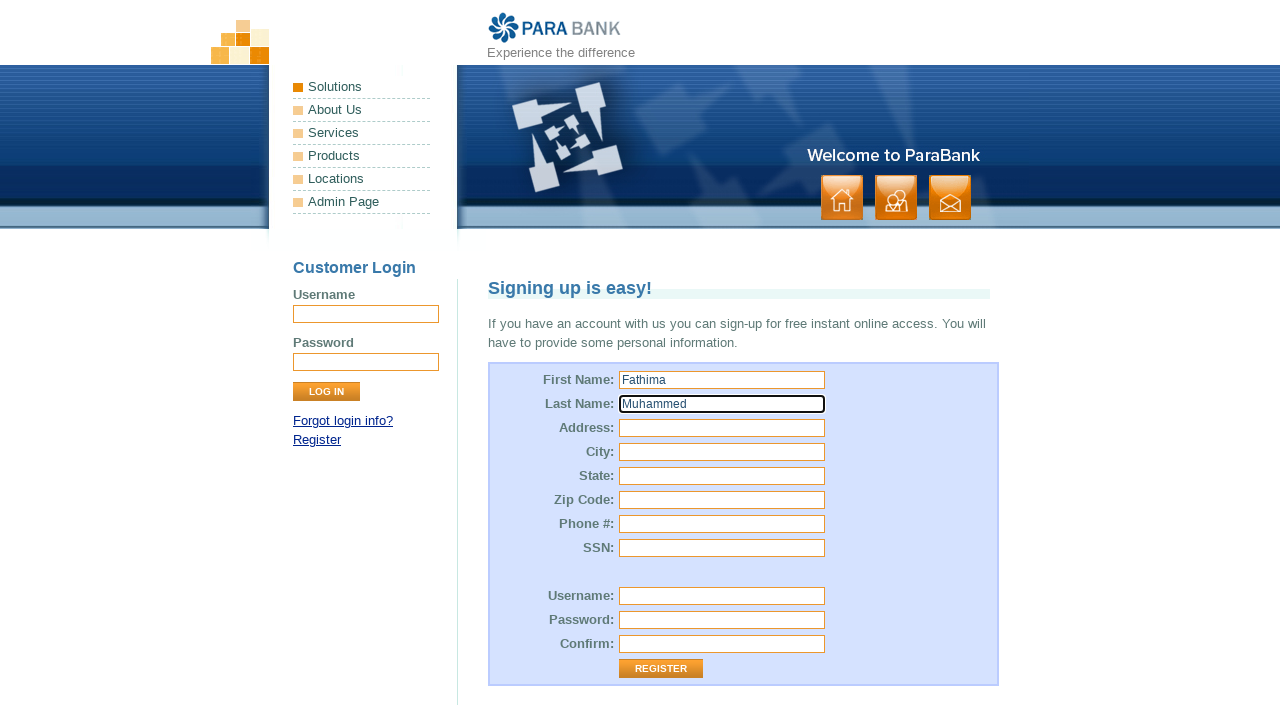

Filled street address with '123 Main Street' on #customer\.address\.street
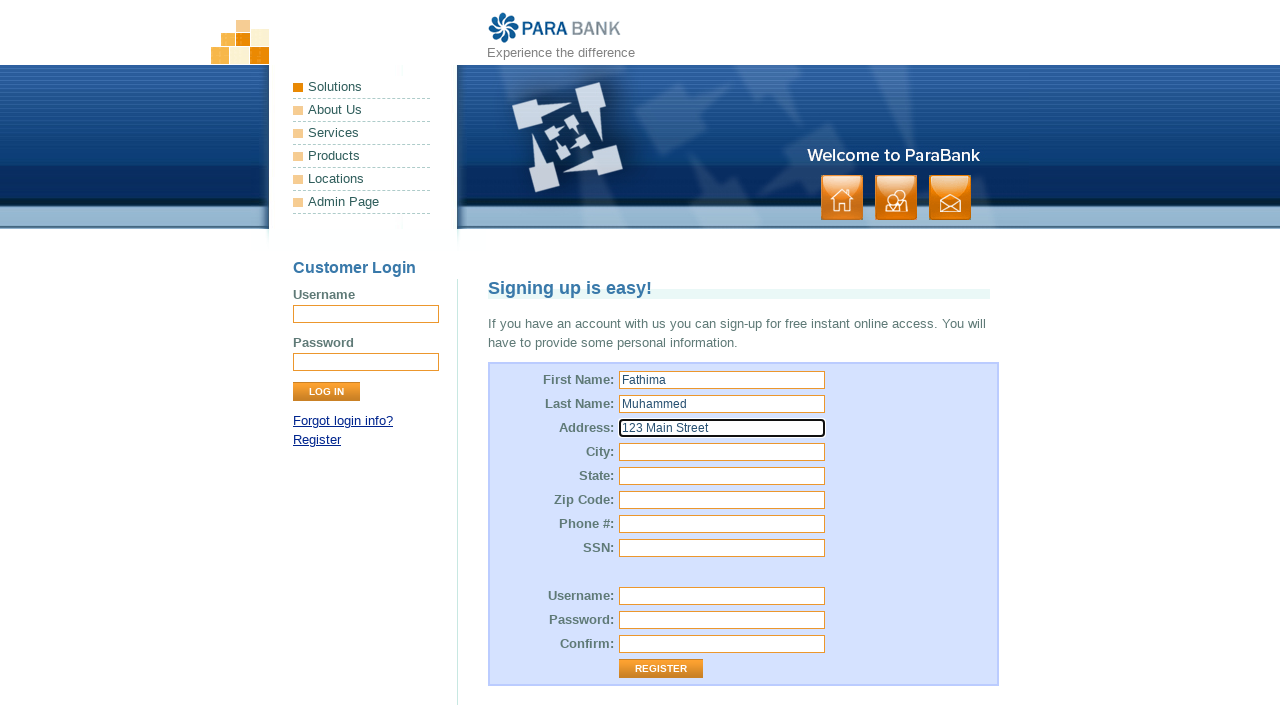

Filled city field with 'Kochi' on #customer\.address\.city
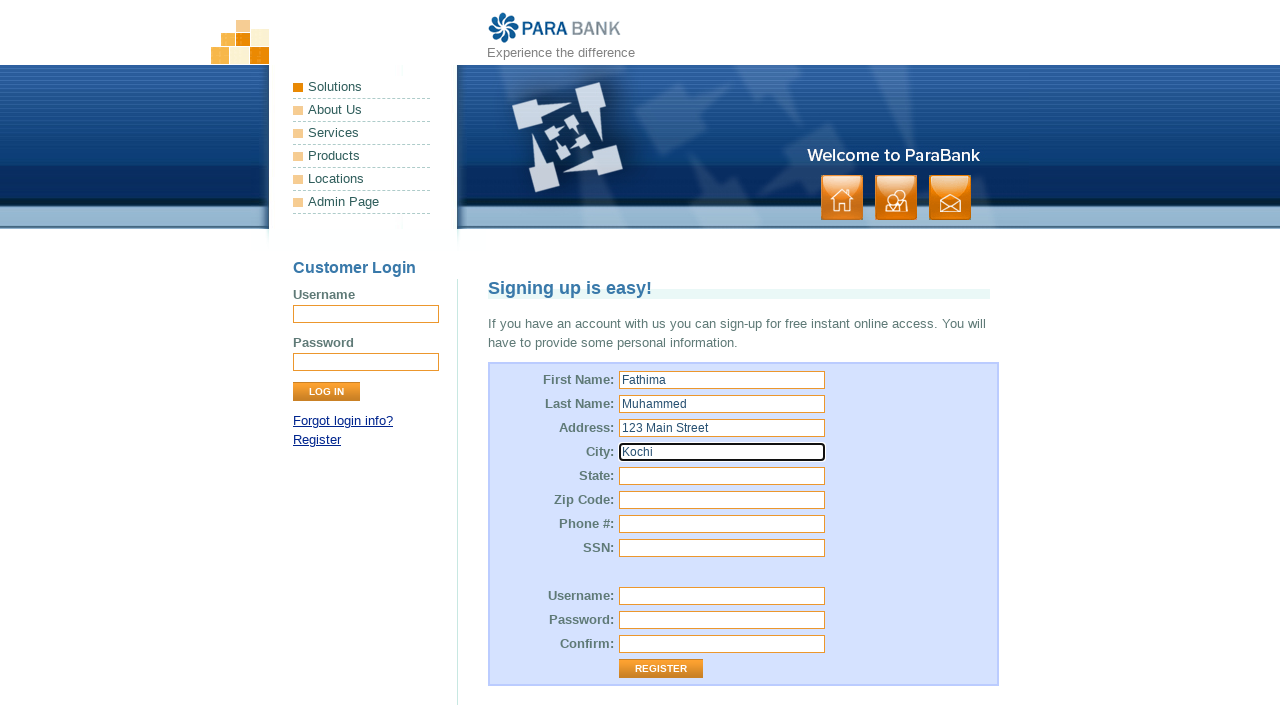

Filled state field with 'Kerala' on #customer\.address\.state
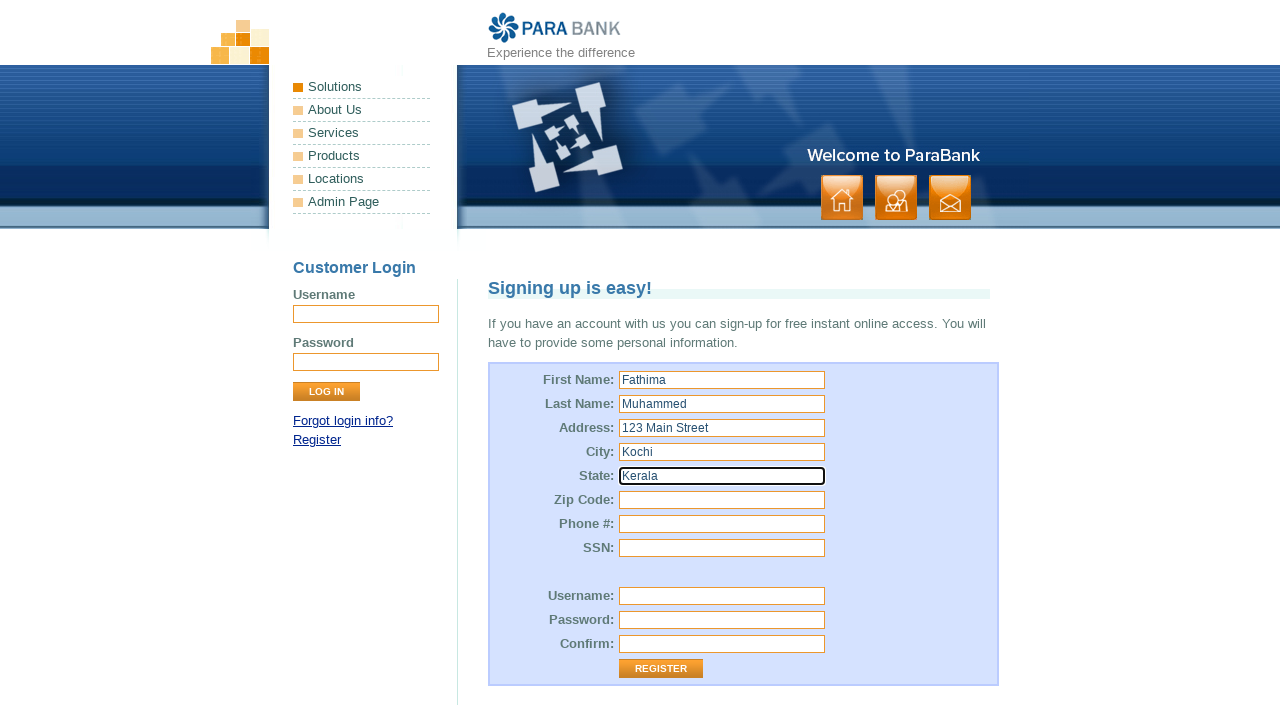

Filled zip code field with '682001' on #customer\.address\.zipCode
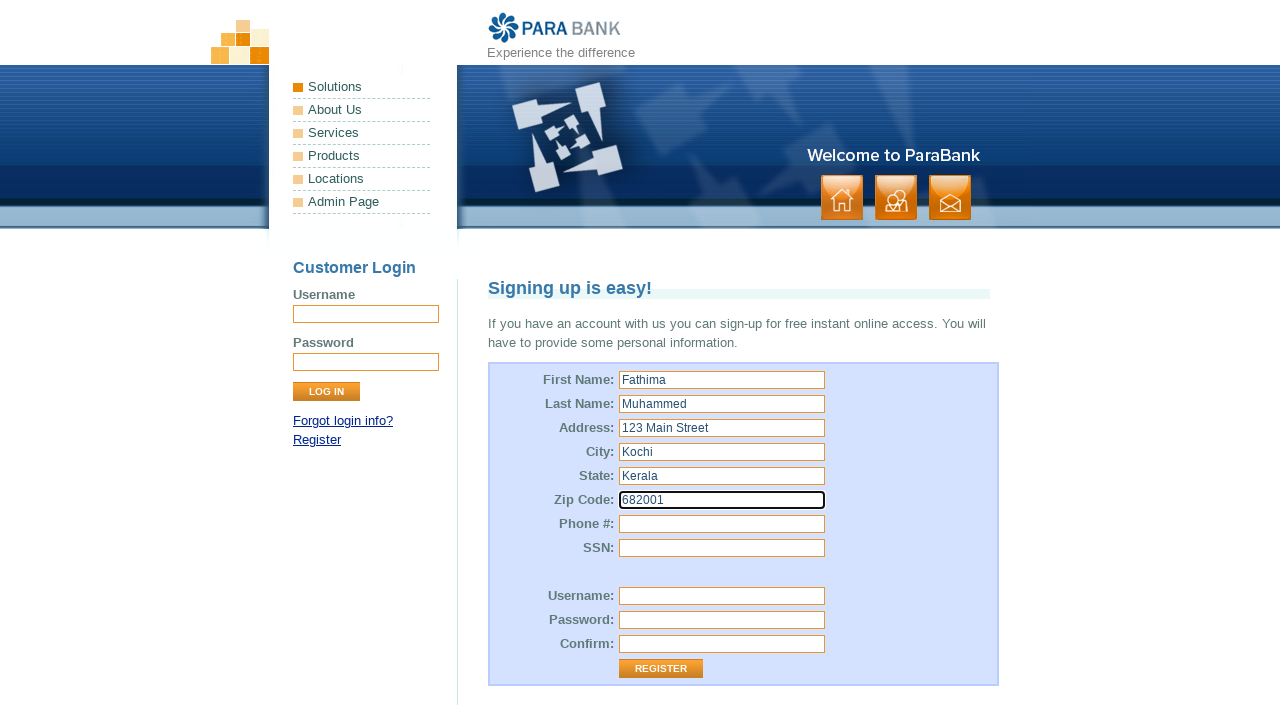

Filled phone number field with '9876543210' on #customer\.phoneNumber
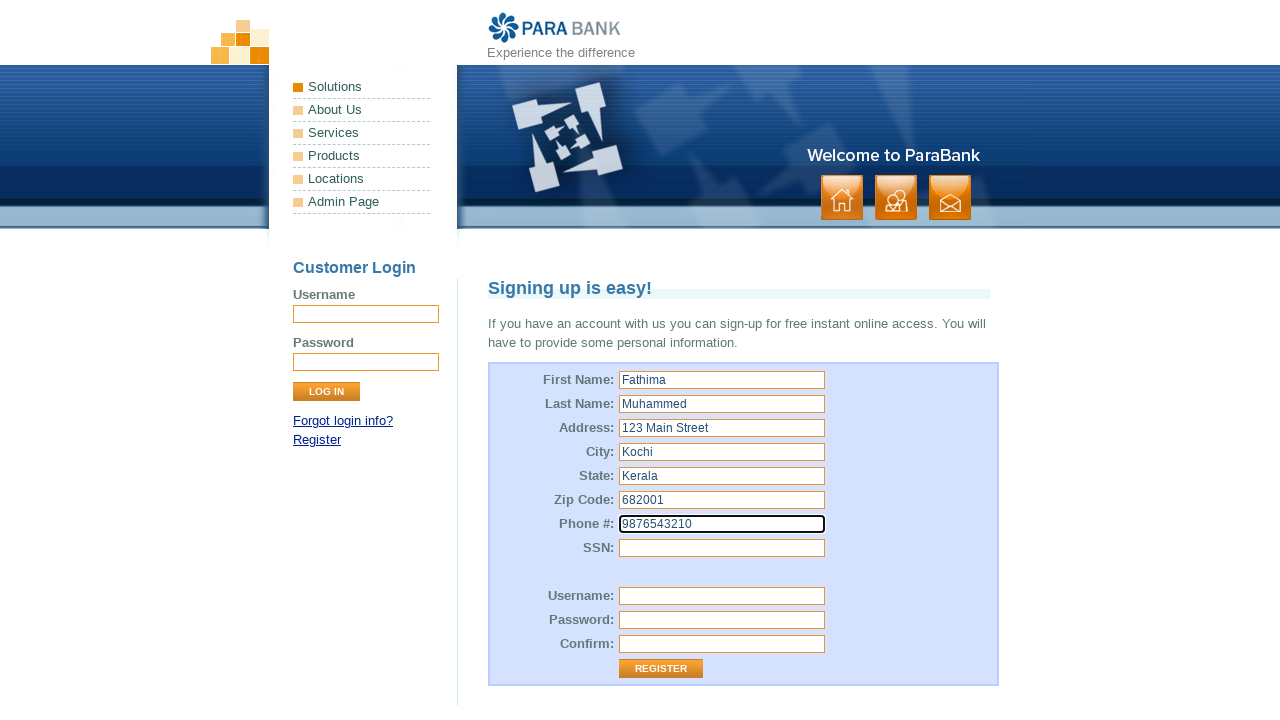

Filled SSN field with '111-22-3333' on #customer\.ssn
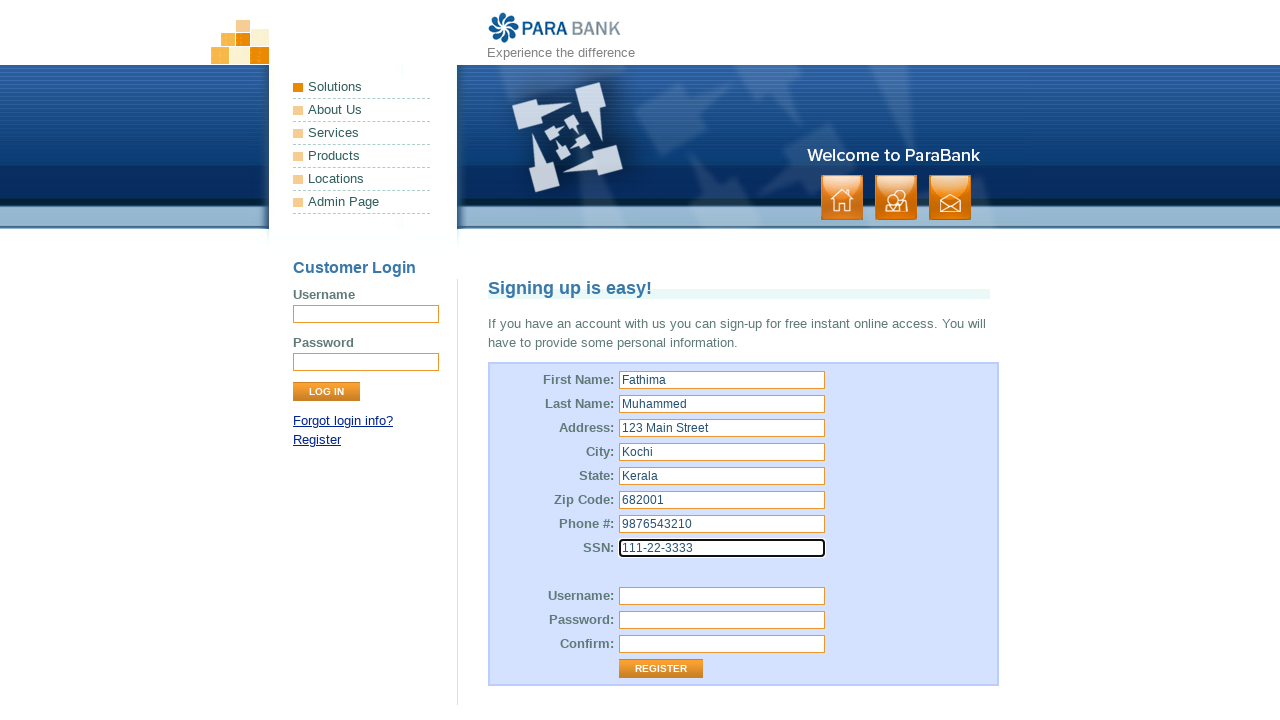

Filled username field with 'userd5294' on #customer\.username
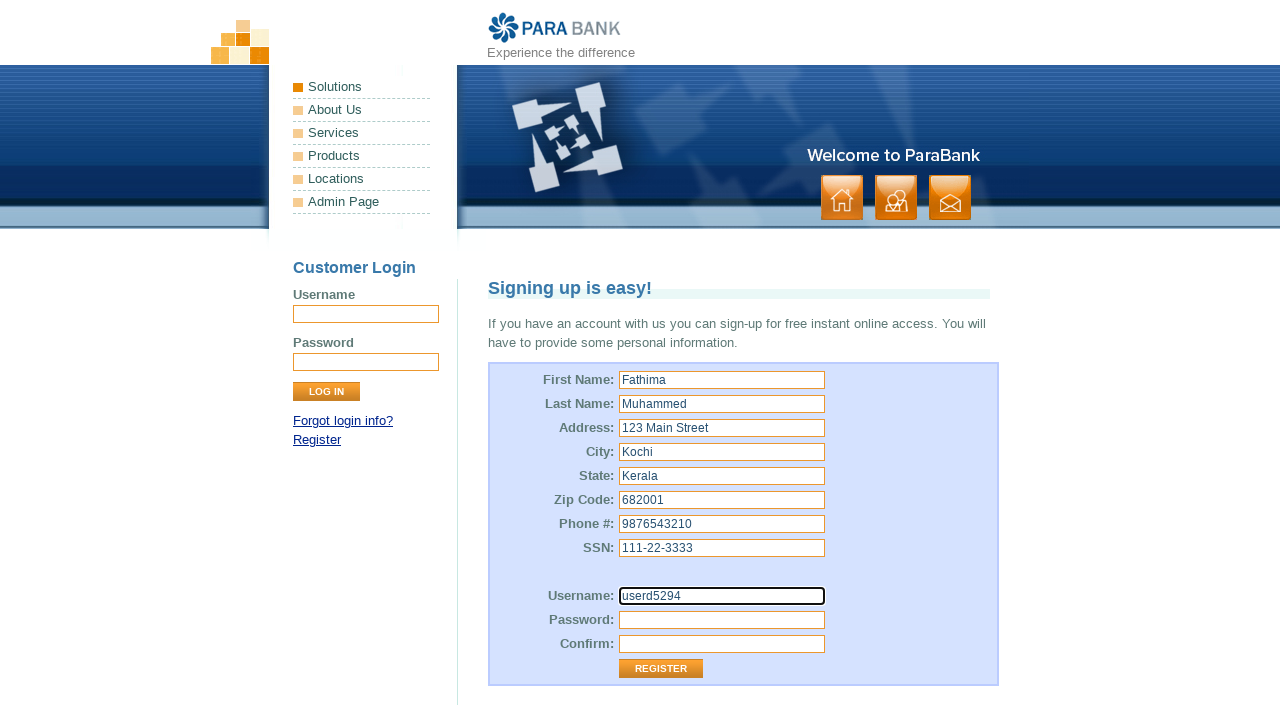

Filled password field on #customer\.password
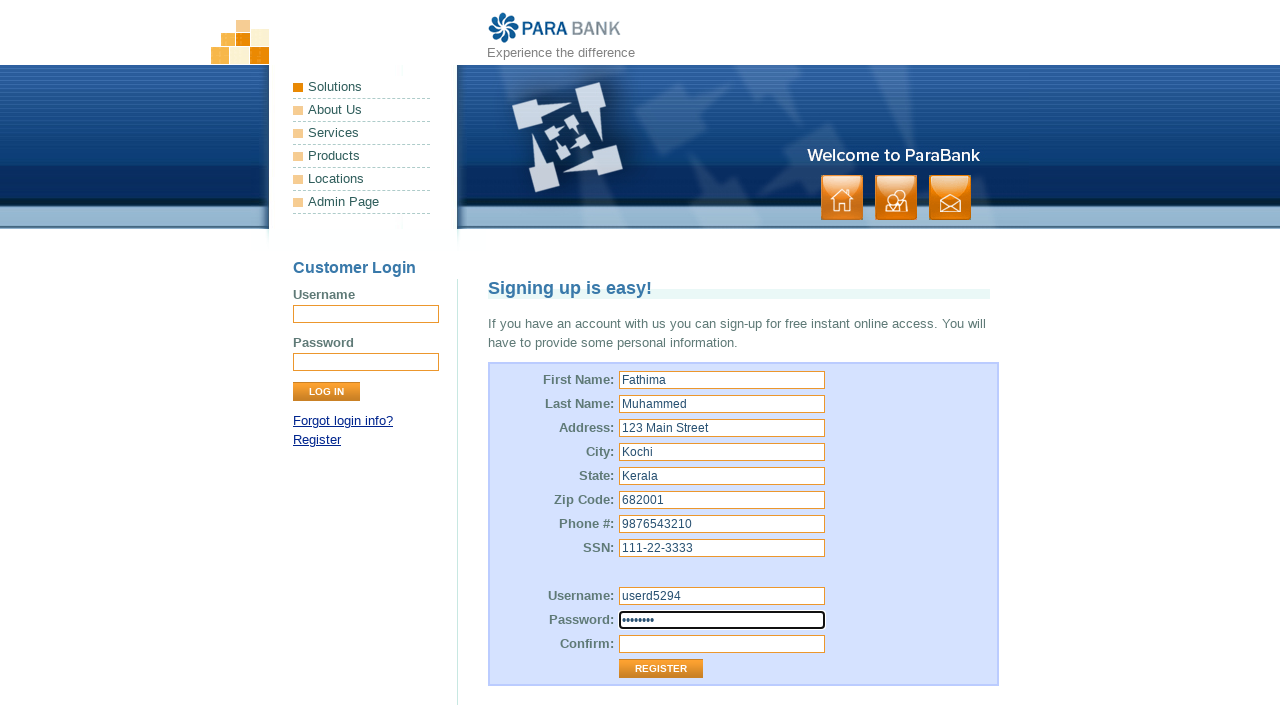

Filled password confirmation field on #repeatedPassword
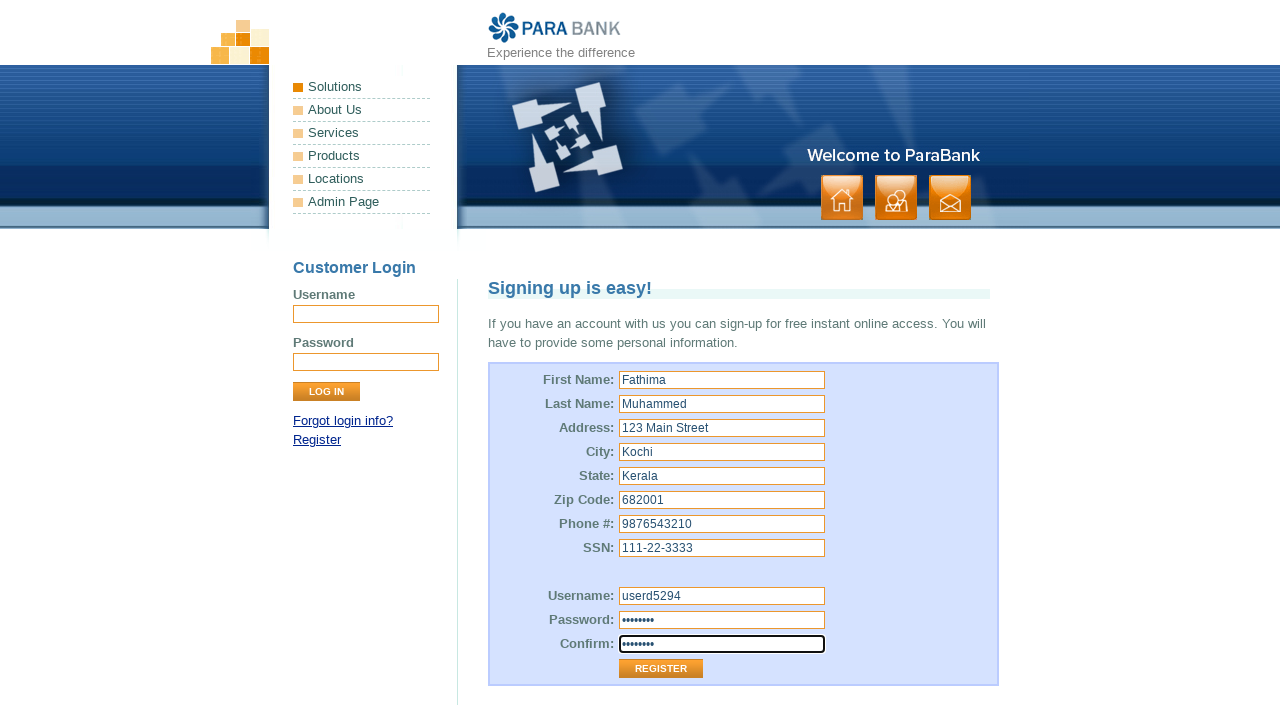

Clicked Register button to submit registration form at (661, 669) on input[value='Register']
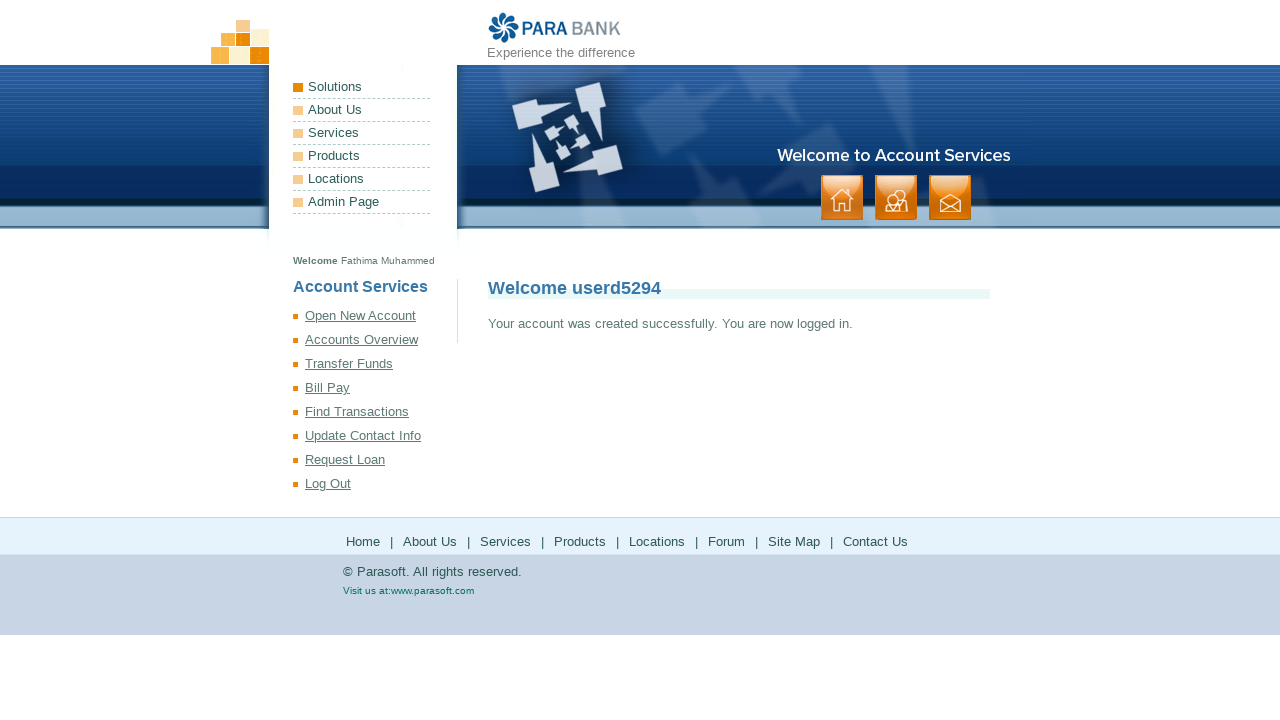

Registration successful - Welcome message displayed
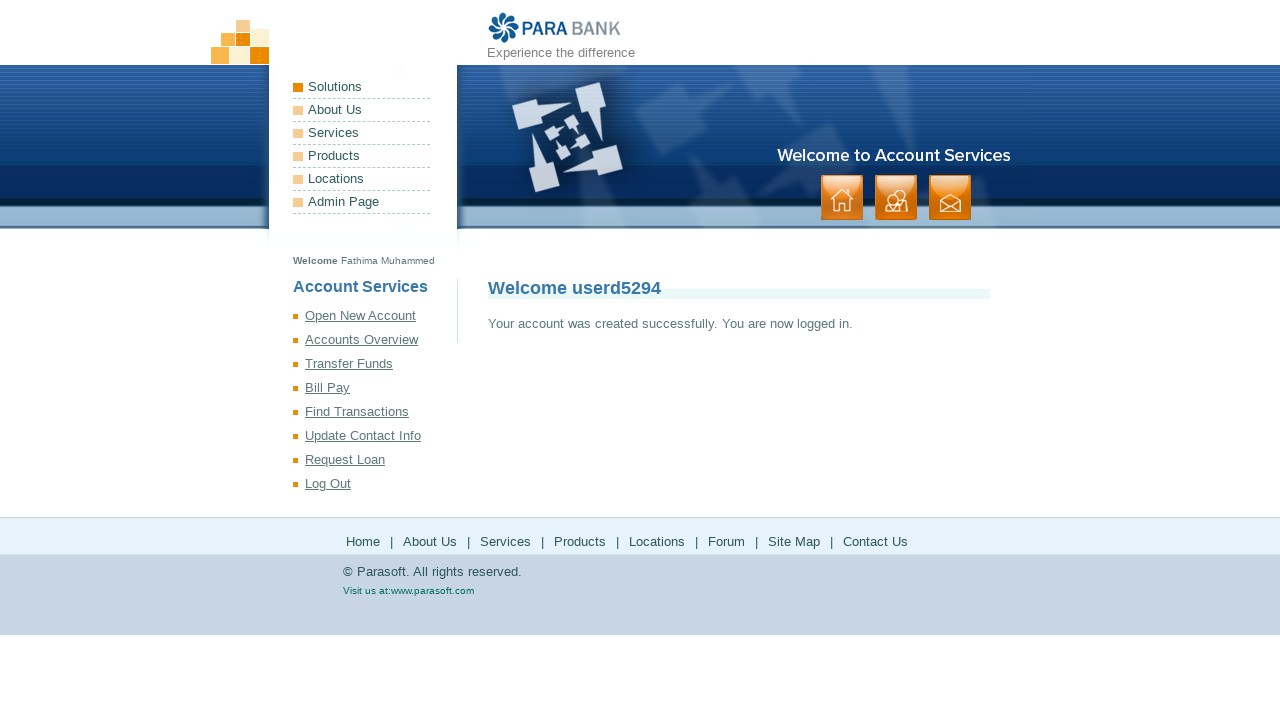

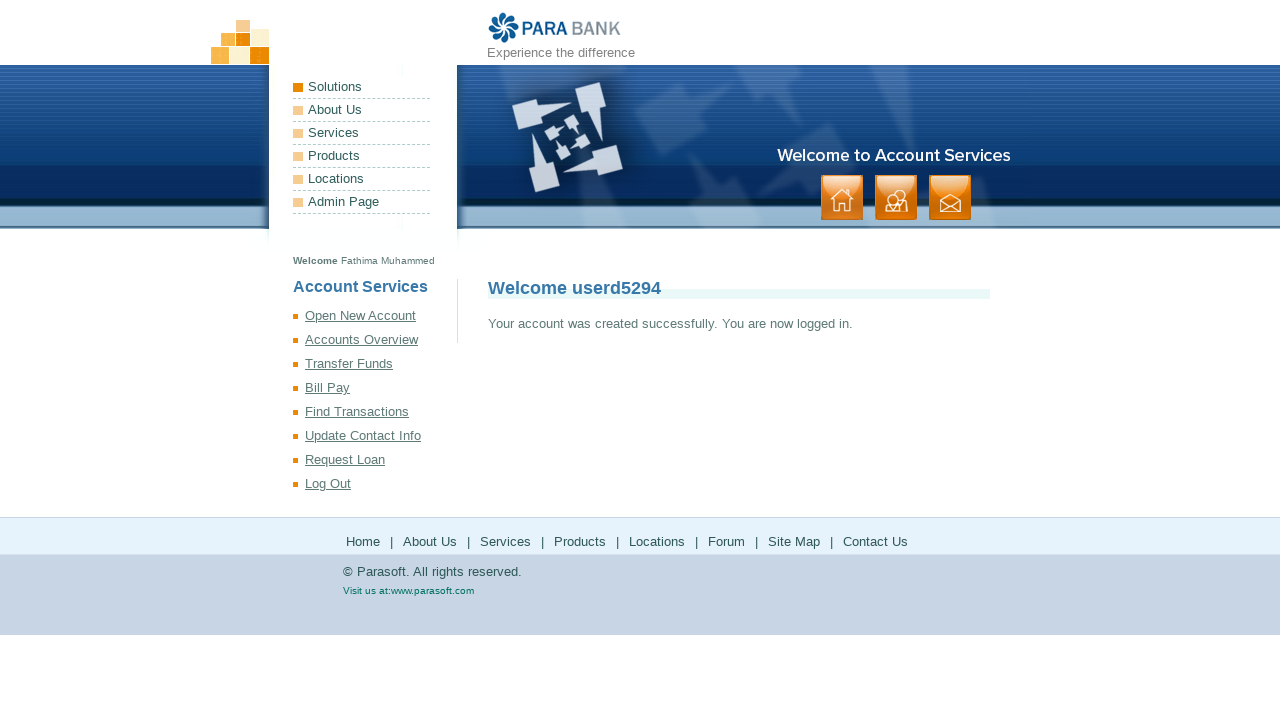